Tests JavaScript alert and confirm dialog handling by clicking alert buttons and accepting dialogs

Starting URL: https://demoqa.com/alerts

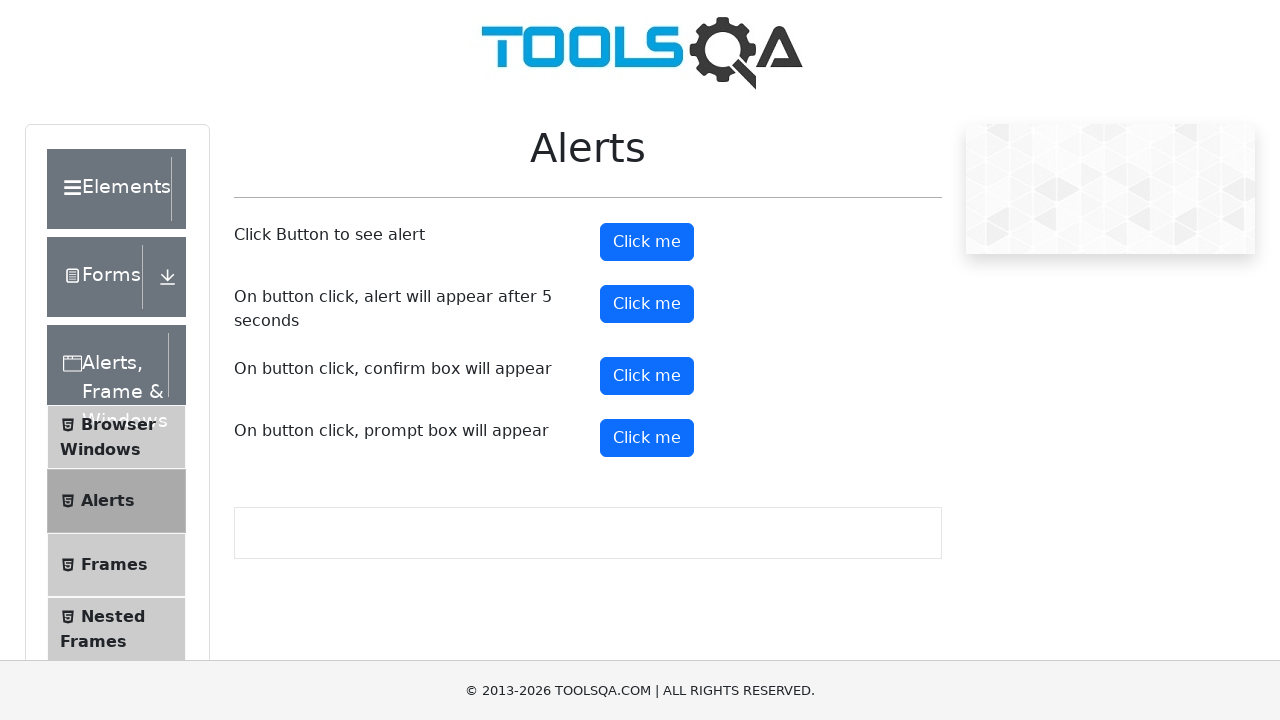

Set up dialog handler to accept all alerts and confirm dialogs
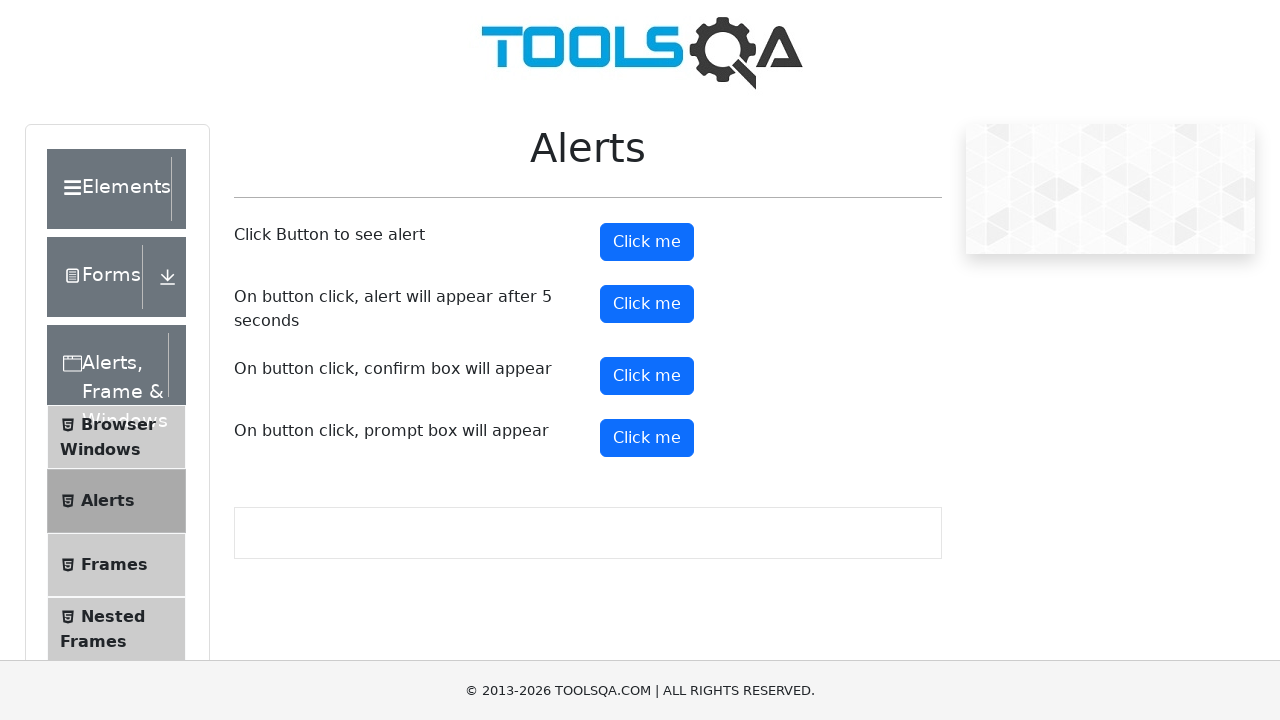

Clicked alert button to trigger JavaScript alert at (647, 242) on #alertButton
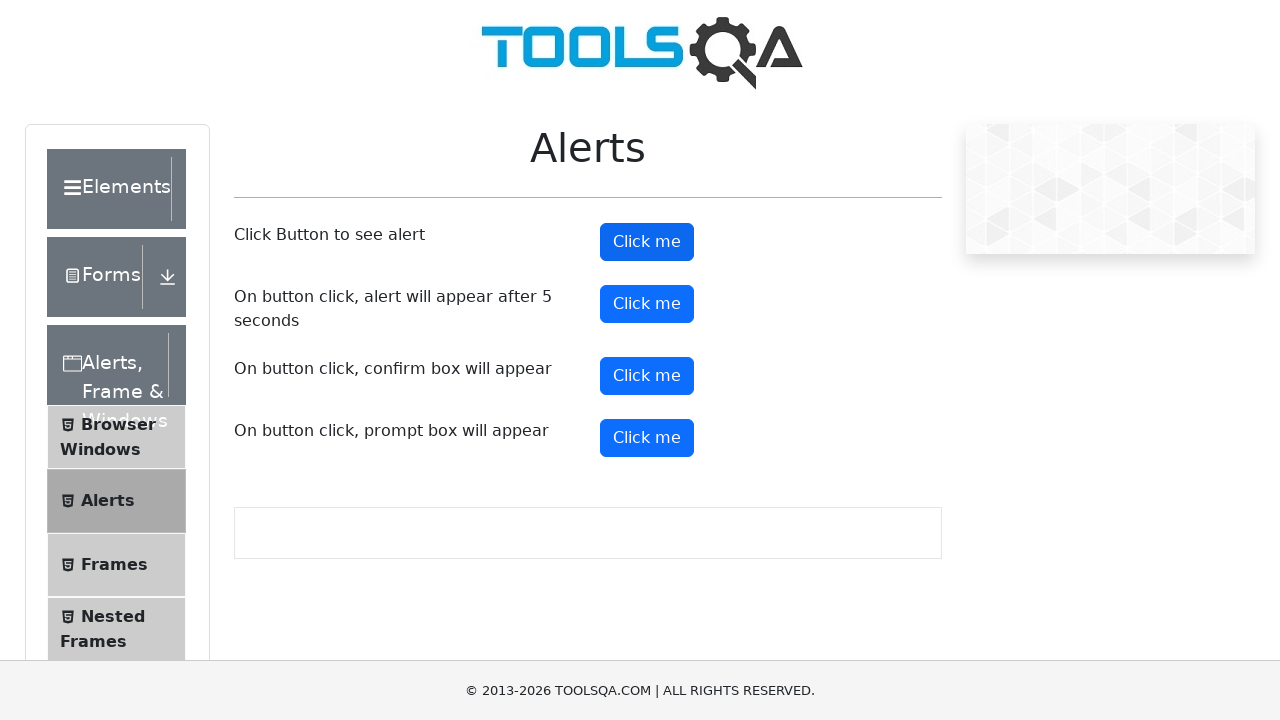

Waited for alert dialog to be handled
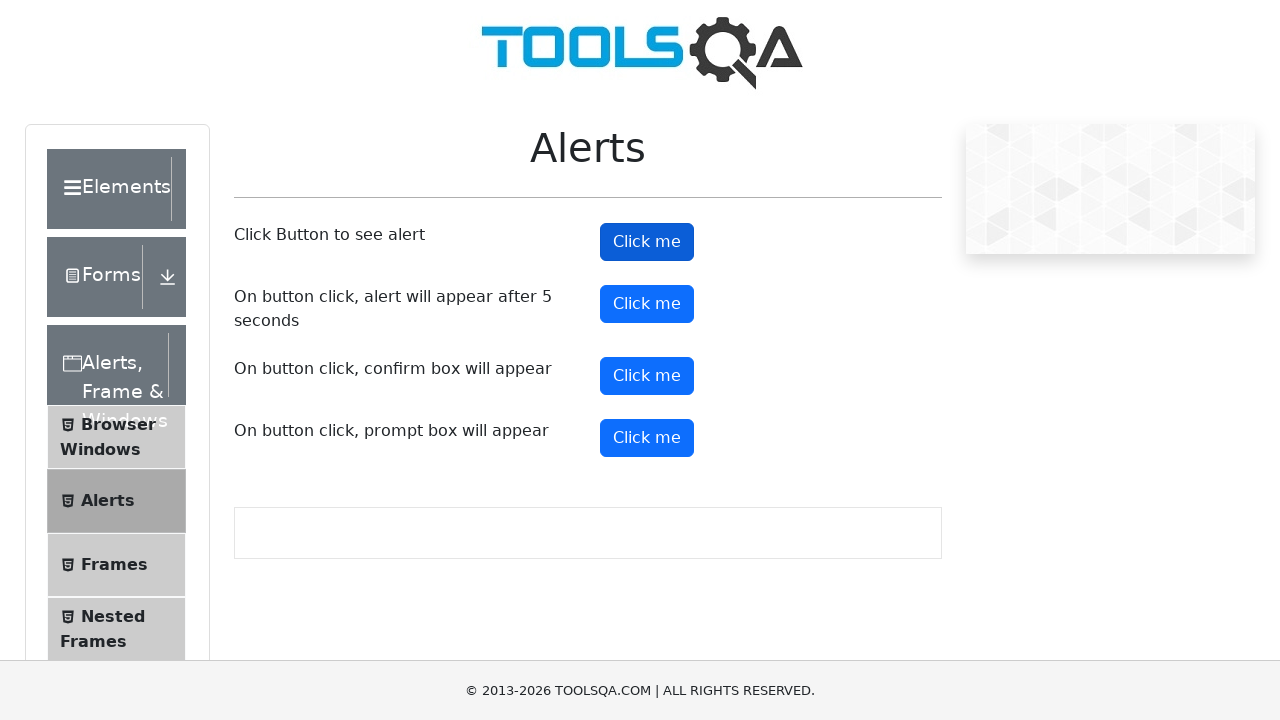

Clicked confirm button to trigger confirm dialog at (647, 376) on #confirmButton
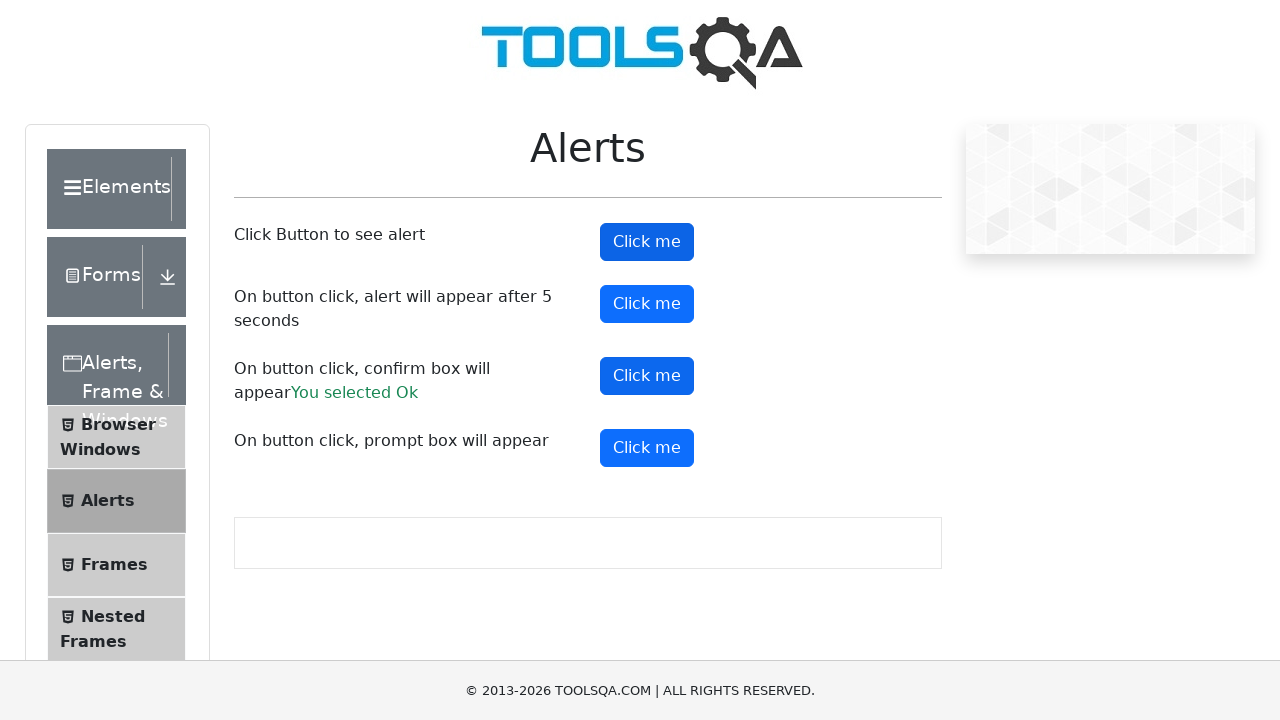

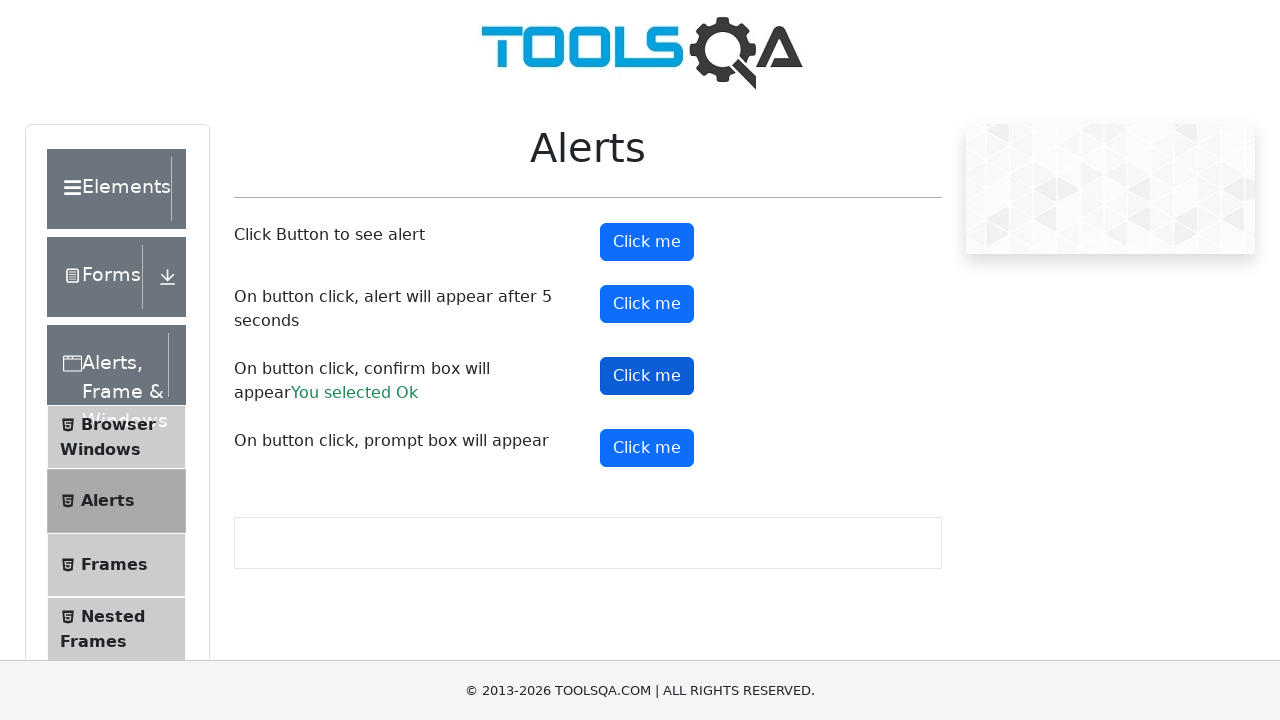